Tests the contact form functionality by navigating to the Contact page, filling out name, email, subject, and message fields, then submitting the form and verifying the confirmation message appears.

Starting URL: https://alchemy.hguy.co/lms

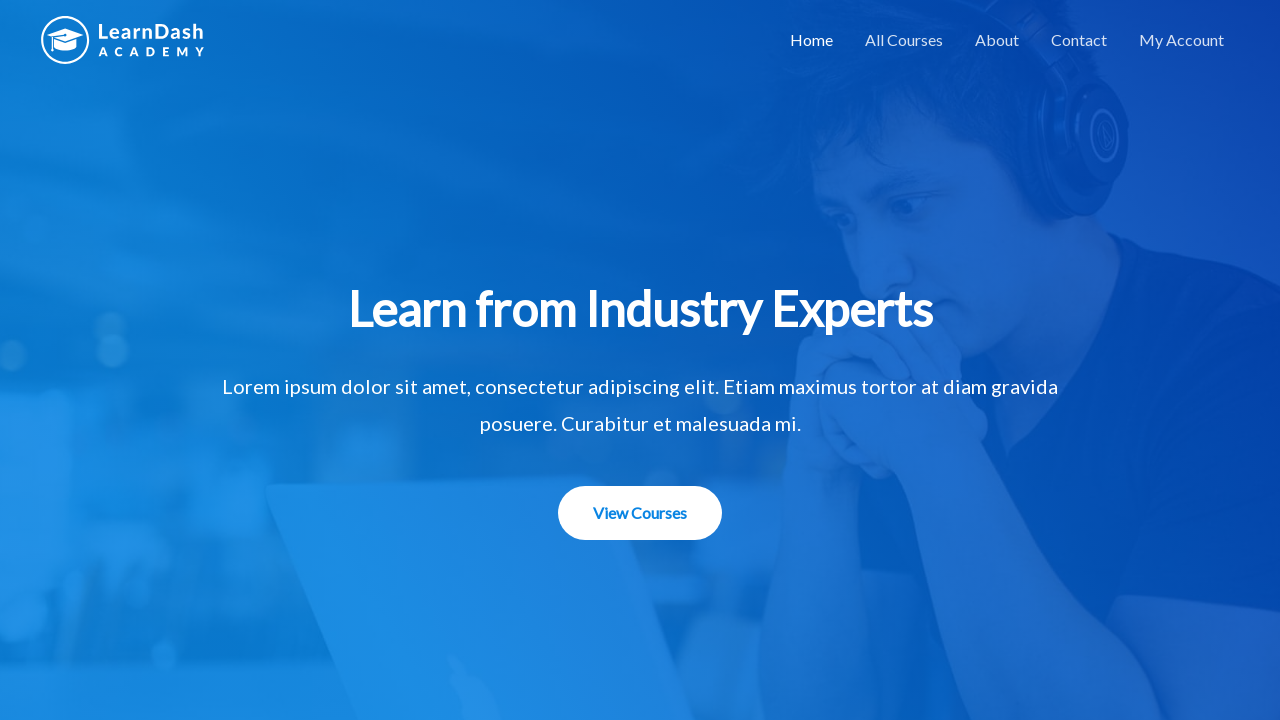

Clicked Contact link to navigate to contact page at (1079, 40) on text=Contact
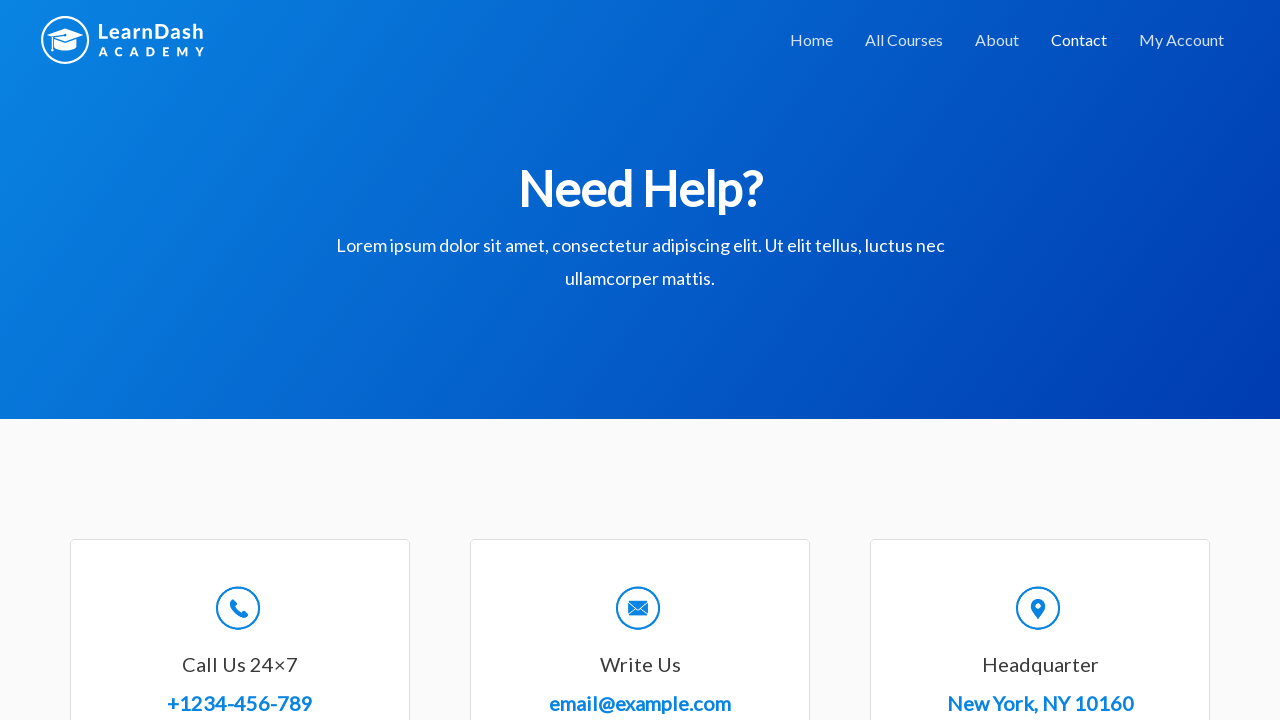

Filled name field with 'Maria Rodriguez' on #wpforms-8-field_0
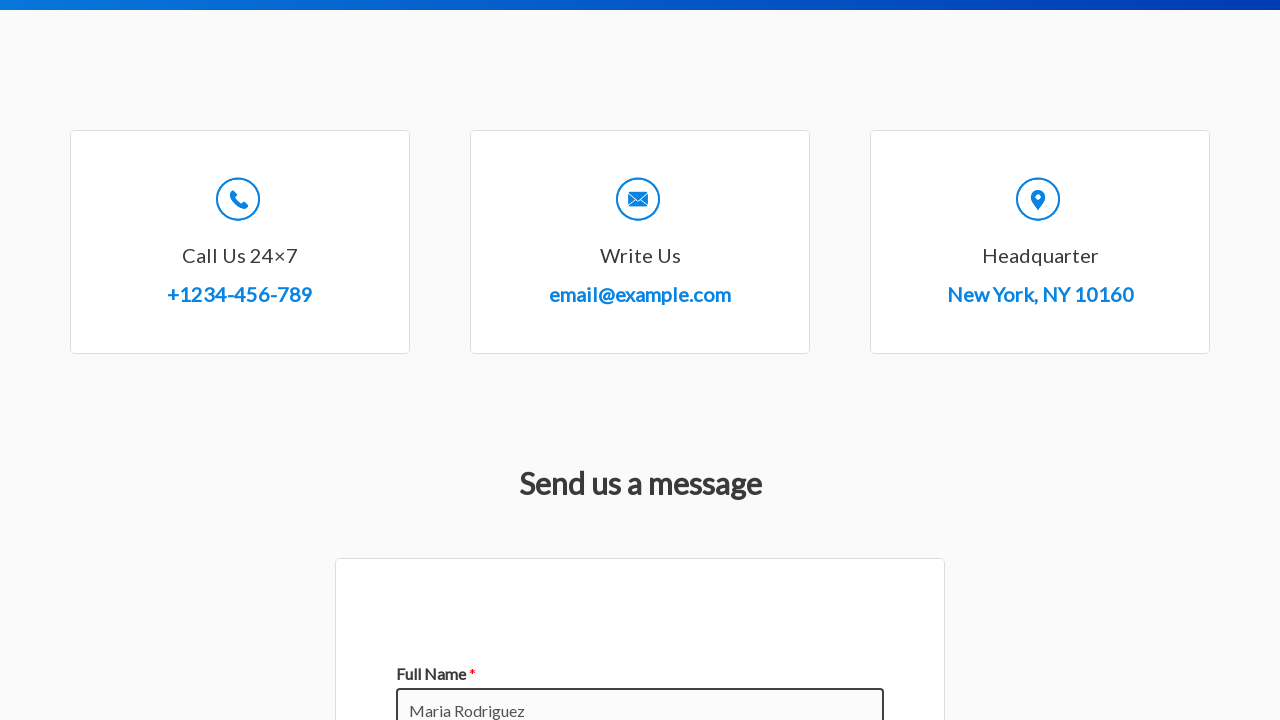

Filled email field with 'maria.rodriguez@example.com' on #wpforms-8-field_1
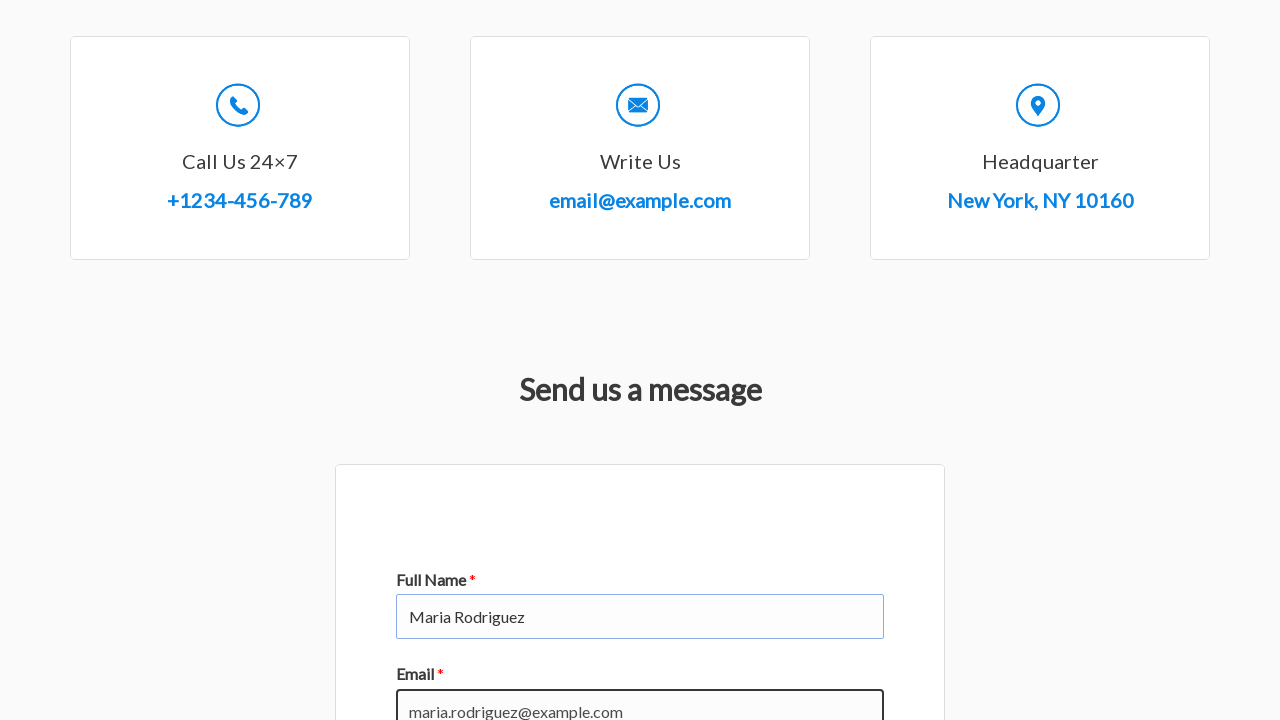

Filled subject field with 'General Inquiry' on #wpforms-8-field_3
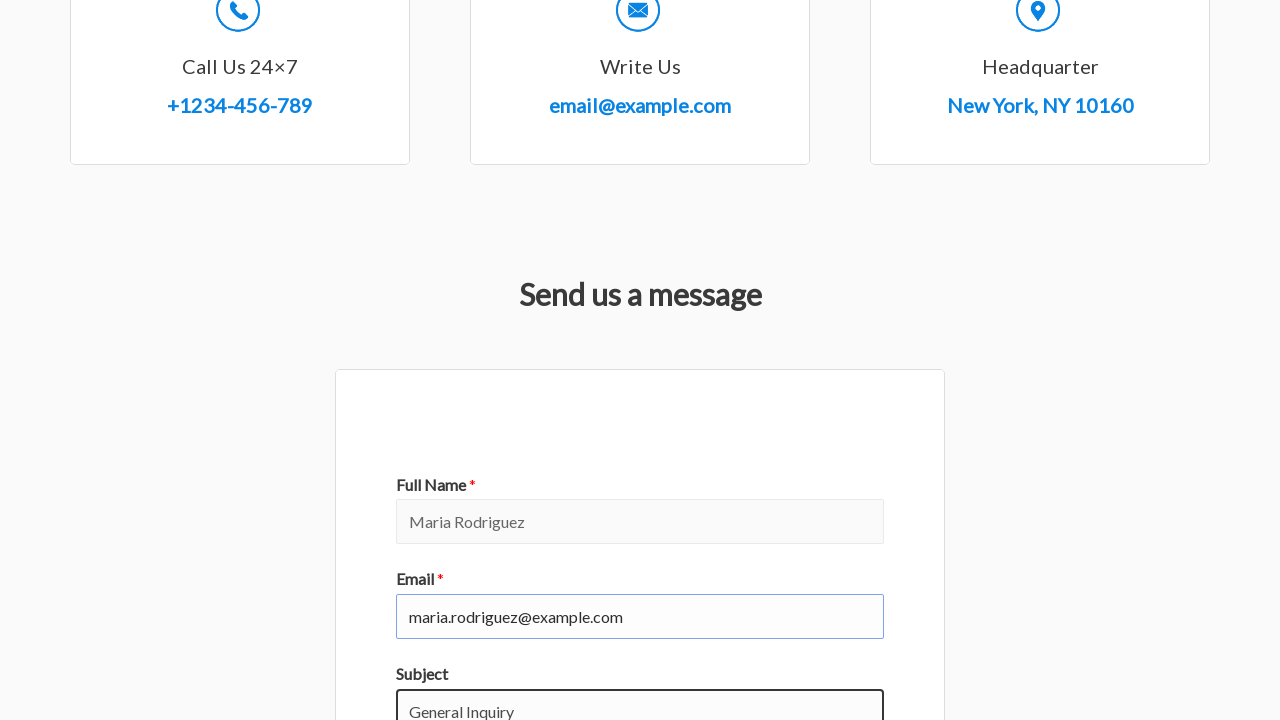

Filled message field with course inquiry text on #wpforms-8-field_2
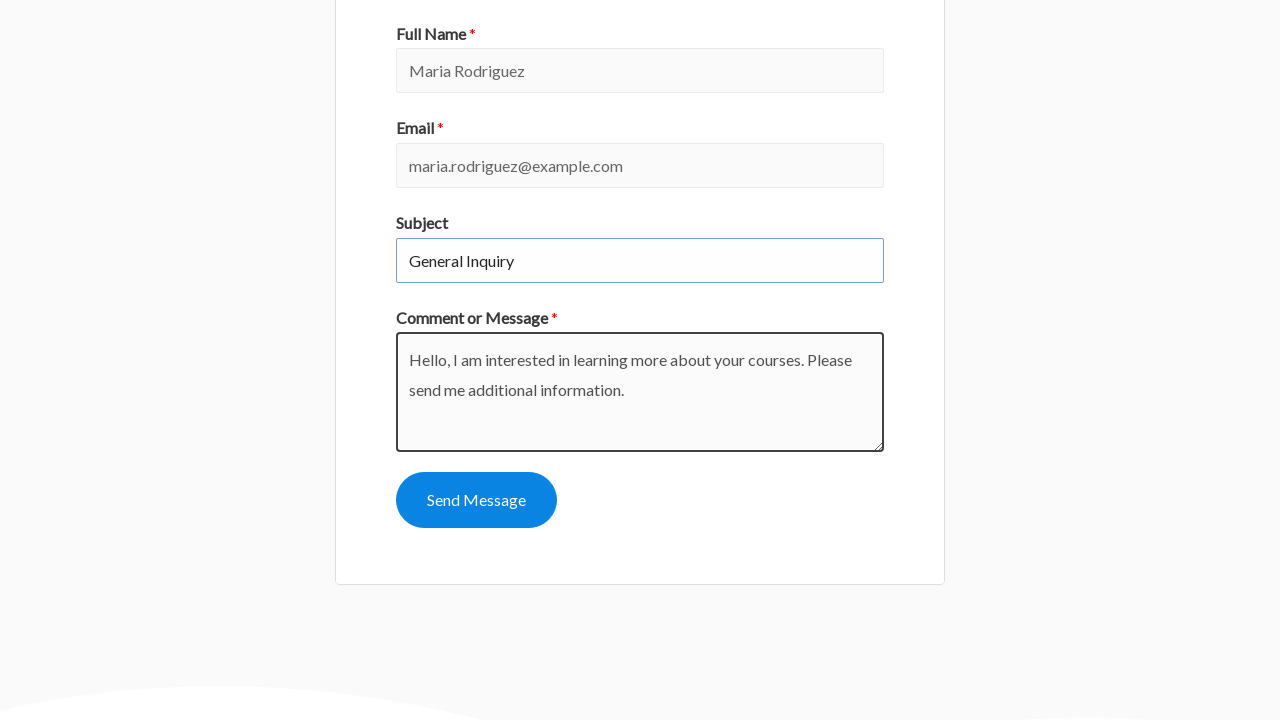

Clicked submit button to submit contact form at (476, 500) on #wpforms-submit-8
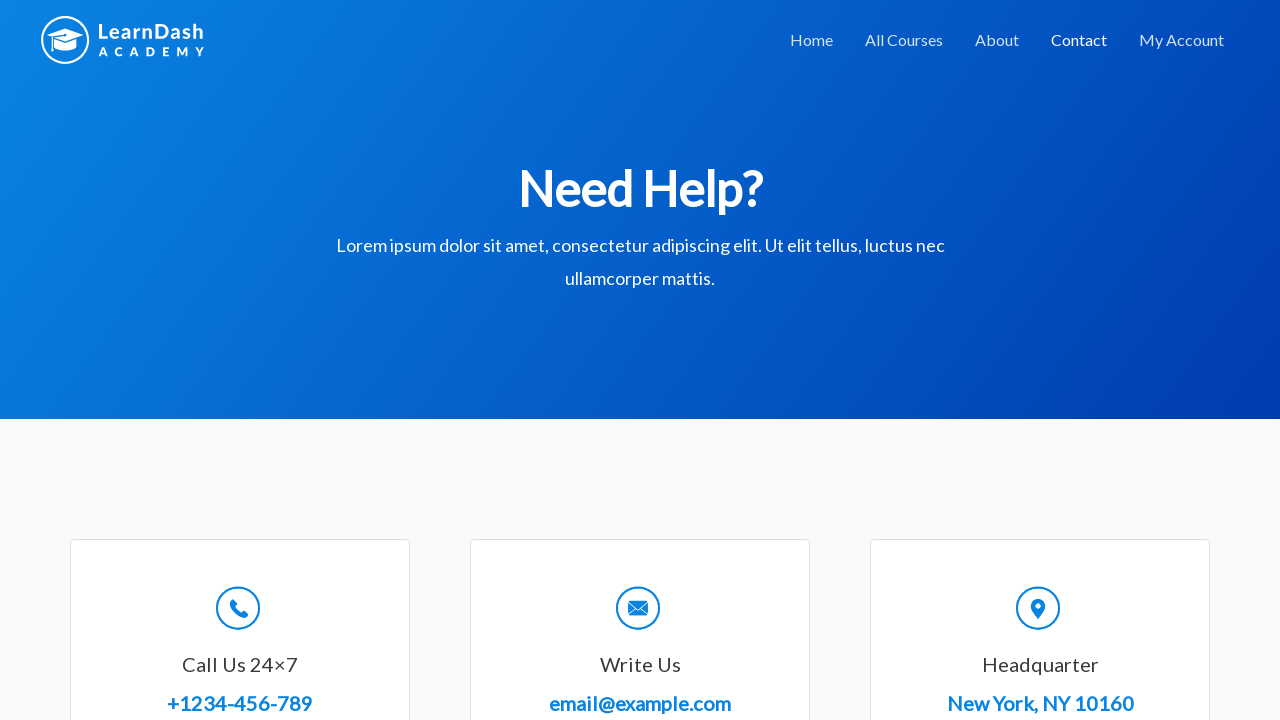

Confirmation message appeared after form submission
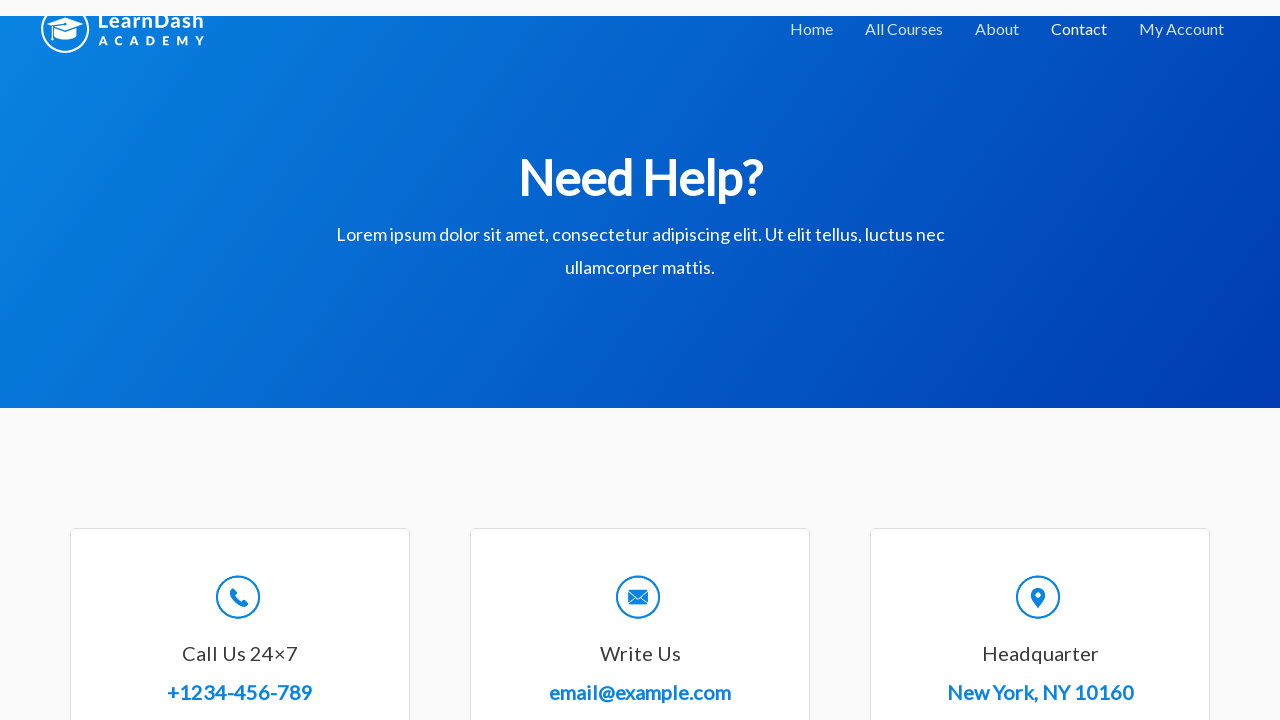

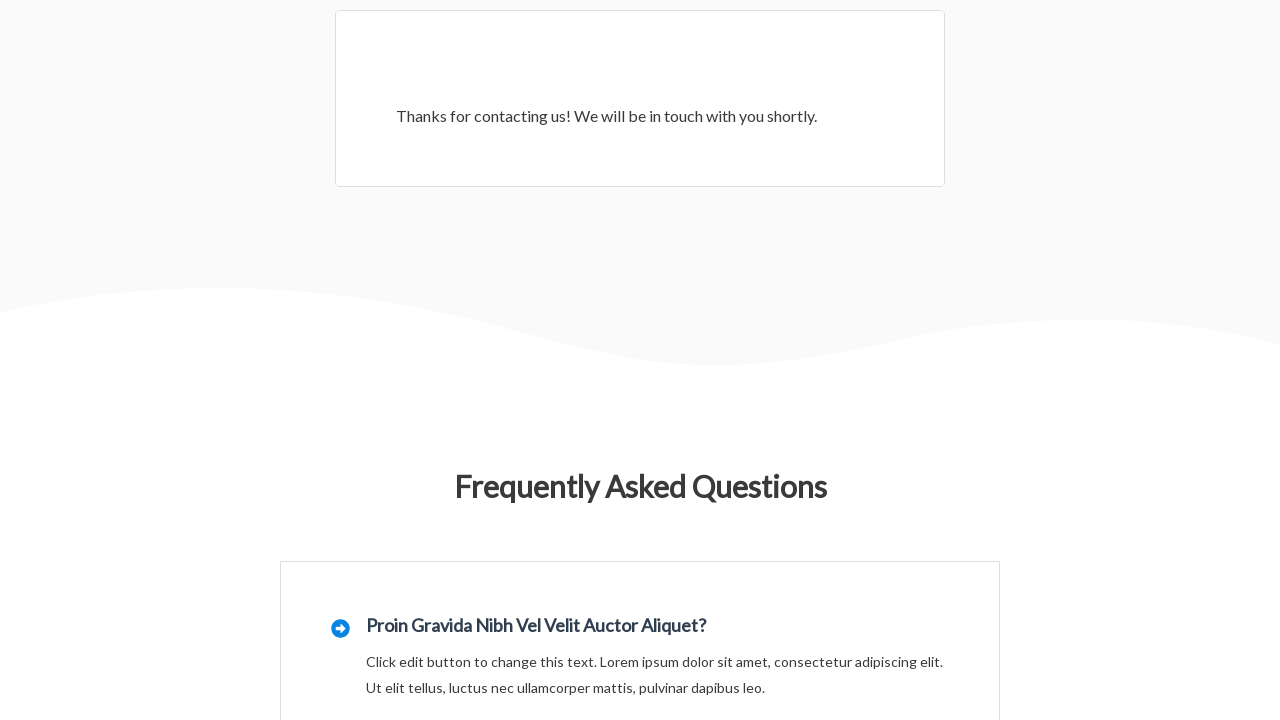